Tests form submission with special characters in all fields to verify the system's handling of non-alphanumeric input

Starting URL: https://lm.skillbox.cc/qa_tester/module02/homework1/

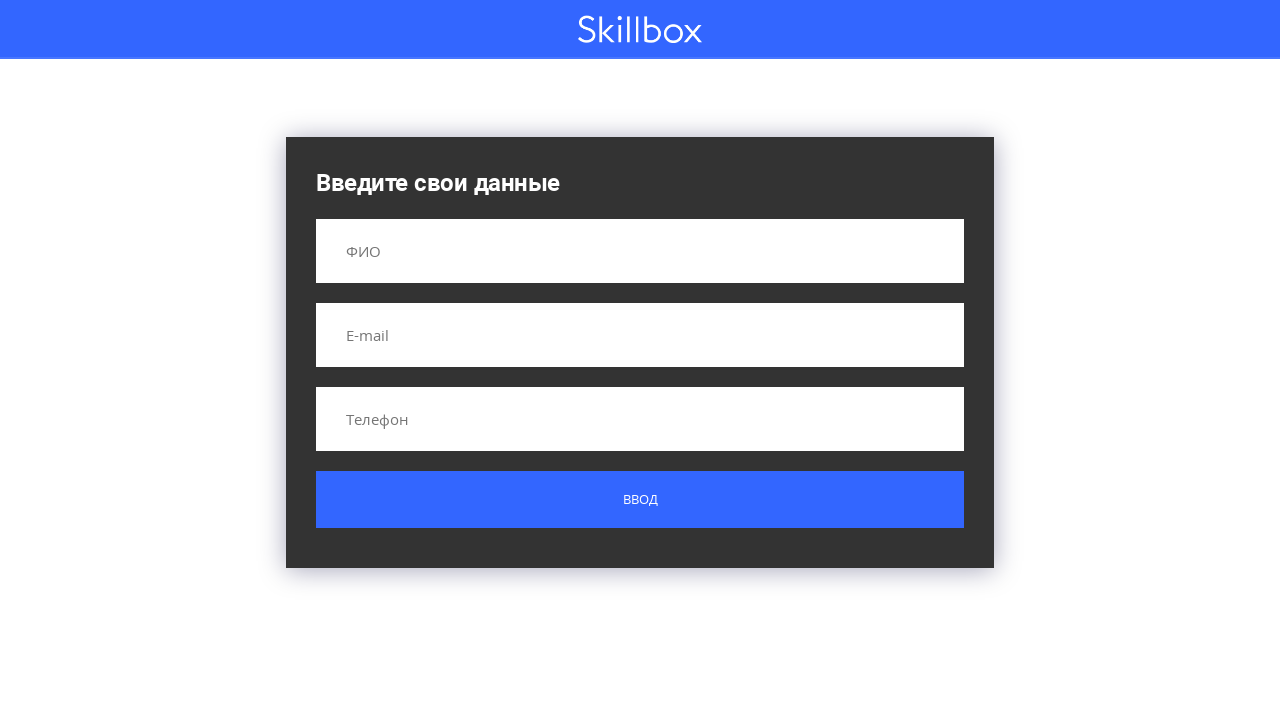

Filled name field with special characters '!@#$%%' on input[name='name']
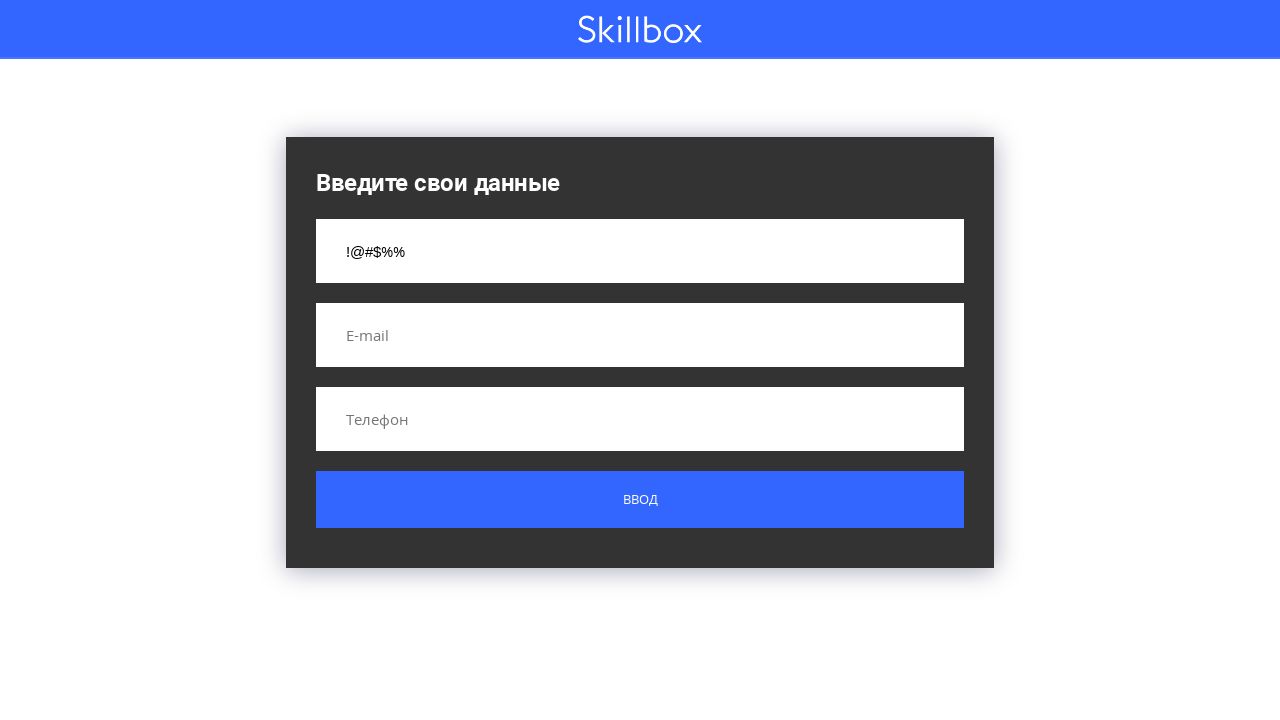

Filled email field with special characters '!@$%%^' on input[name='email']
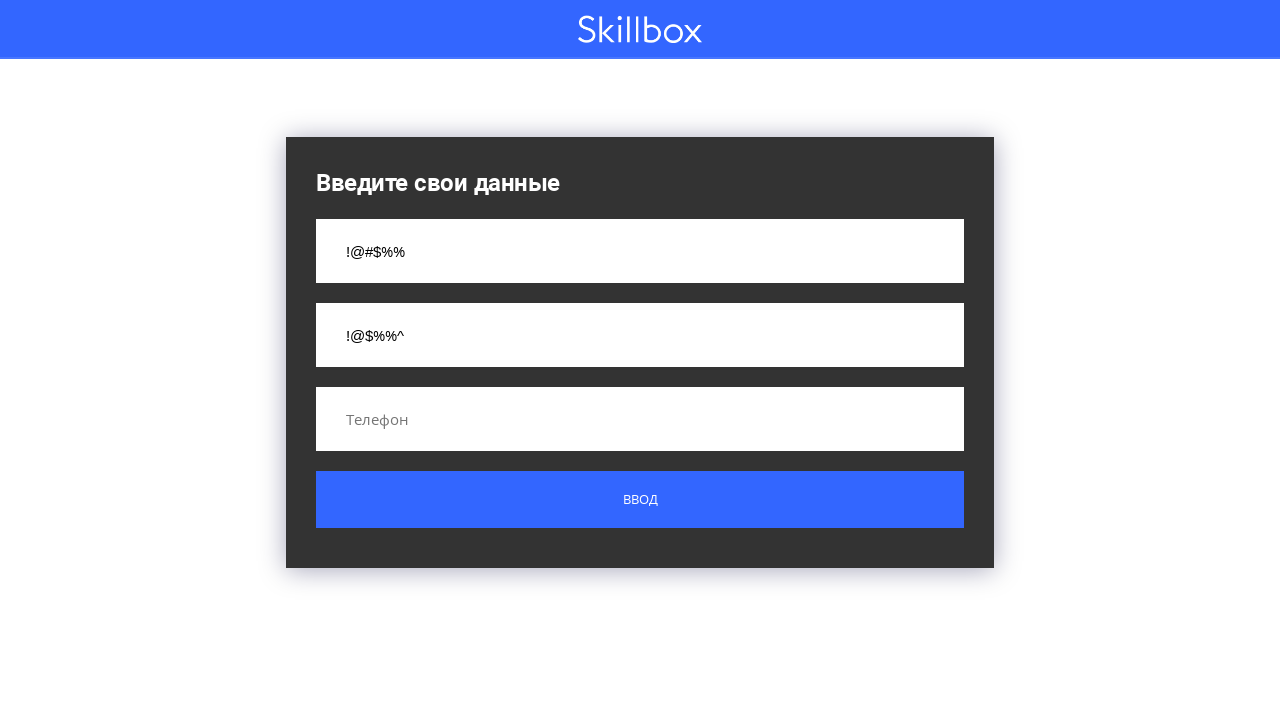

Filled phone field with special characters '!@#$$%^' on input[name='phone']
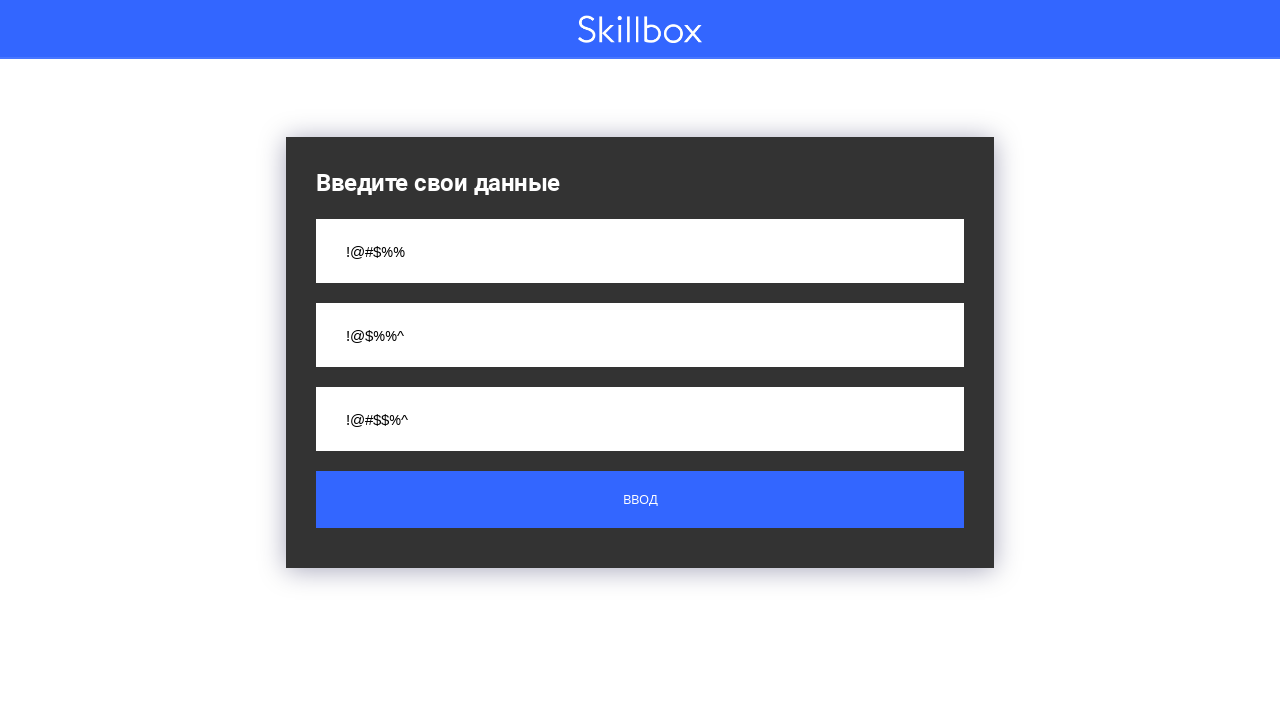

Clicked submit button to submit form with special characters at (640, 500) on .button
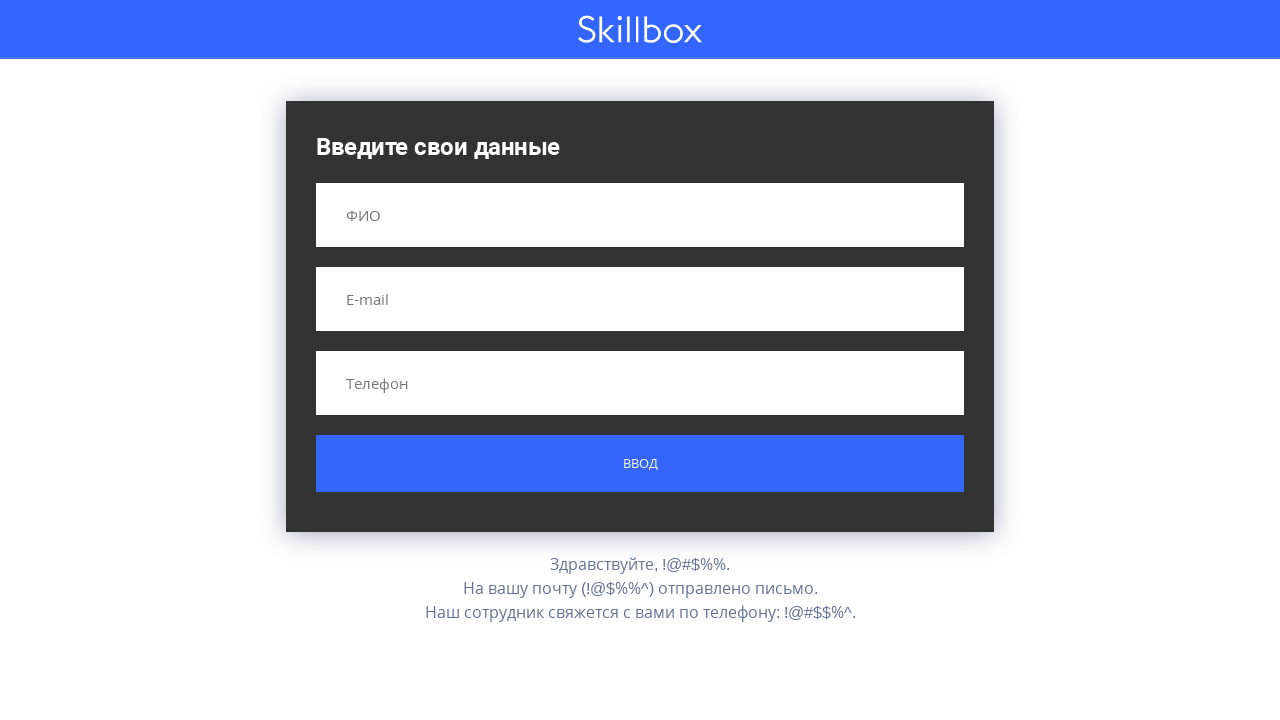

Form submission result appeared on screen
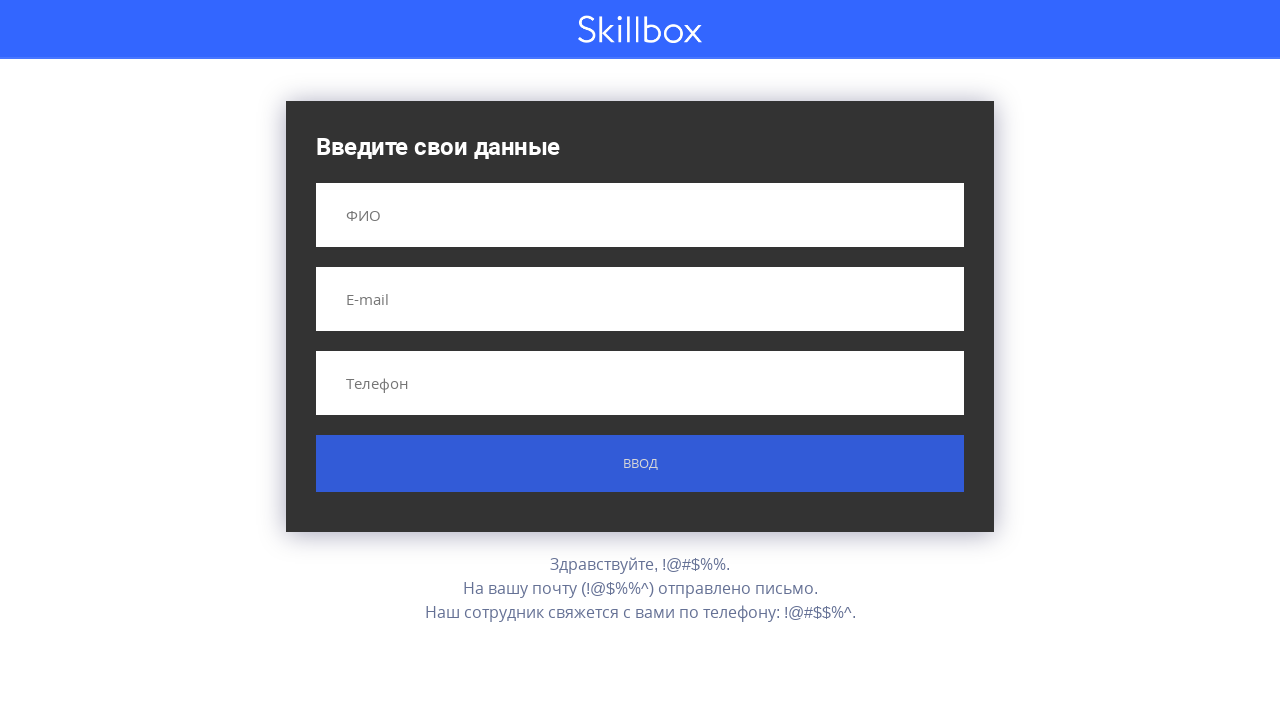

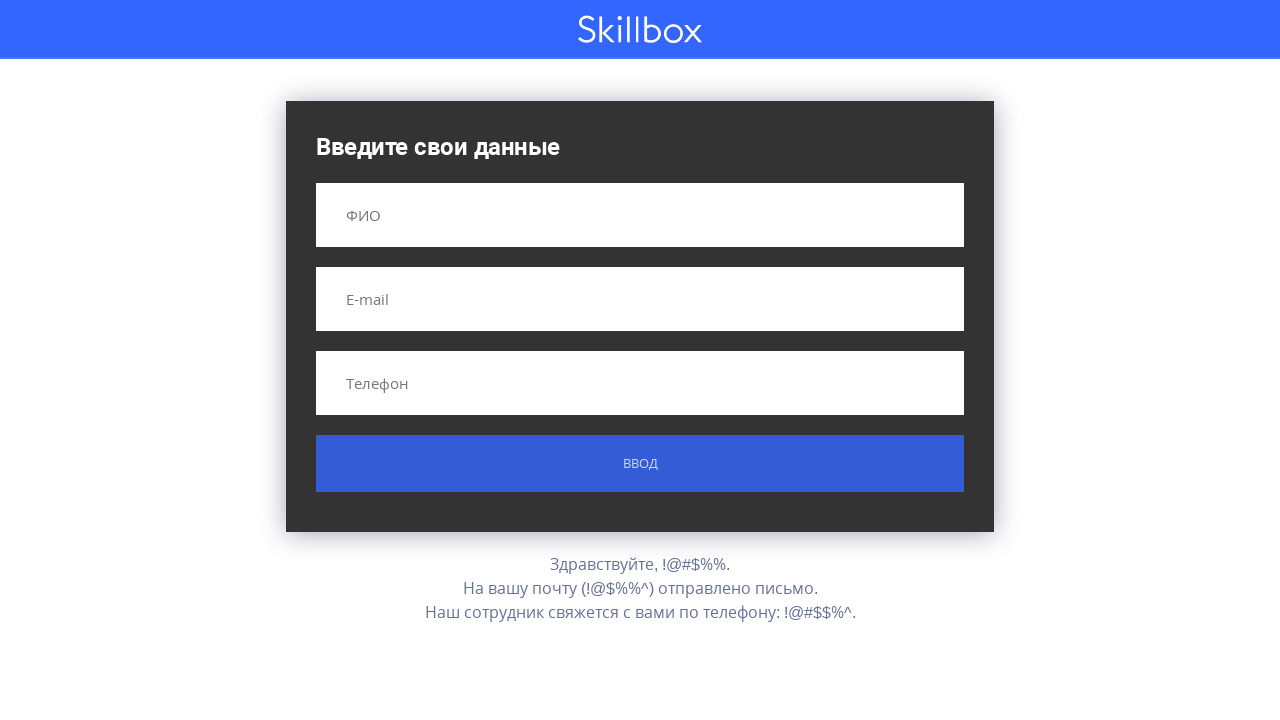